Tests jQuery UI autocomplete functionality by typing a character, using keyboard arrow down to navigate through suggestions, and selecting a specific option with Enter key

Starting URL: https://jqueryui.com/autocomplete/

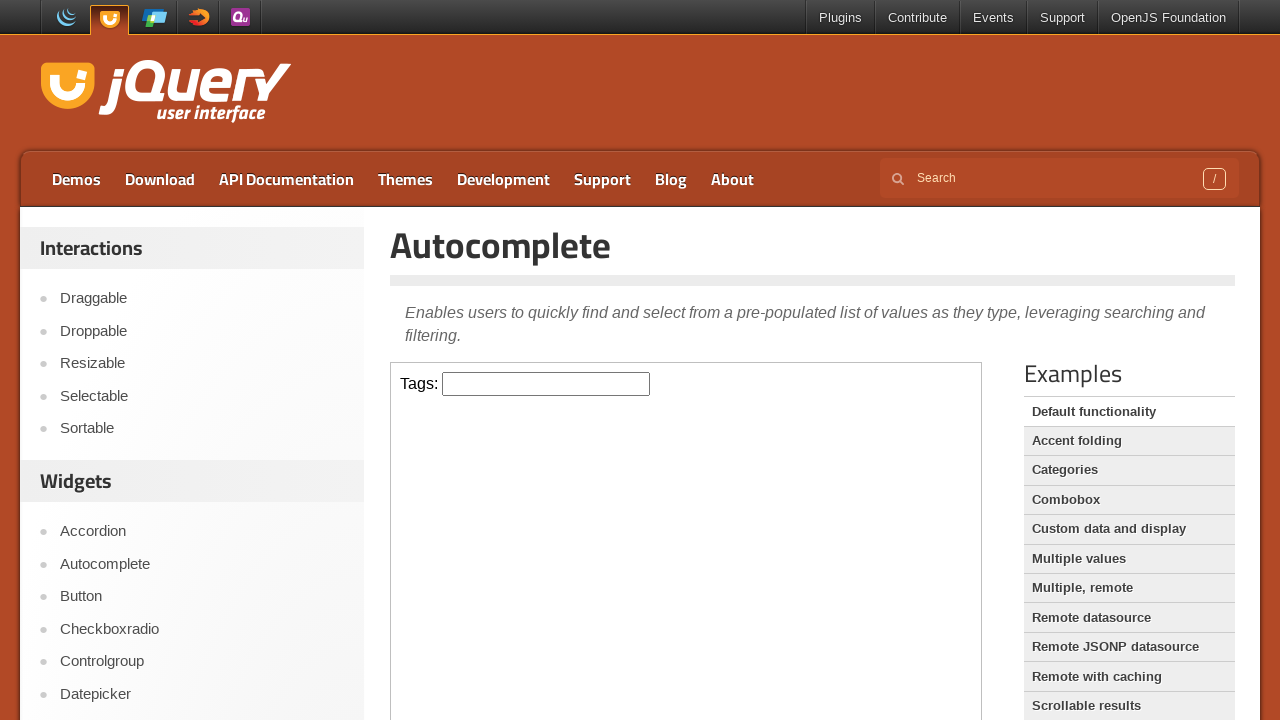

Verified page title is 'Autocomplete | jQuery UI'
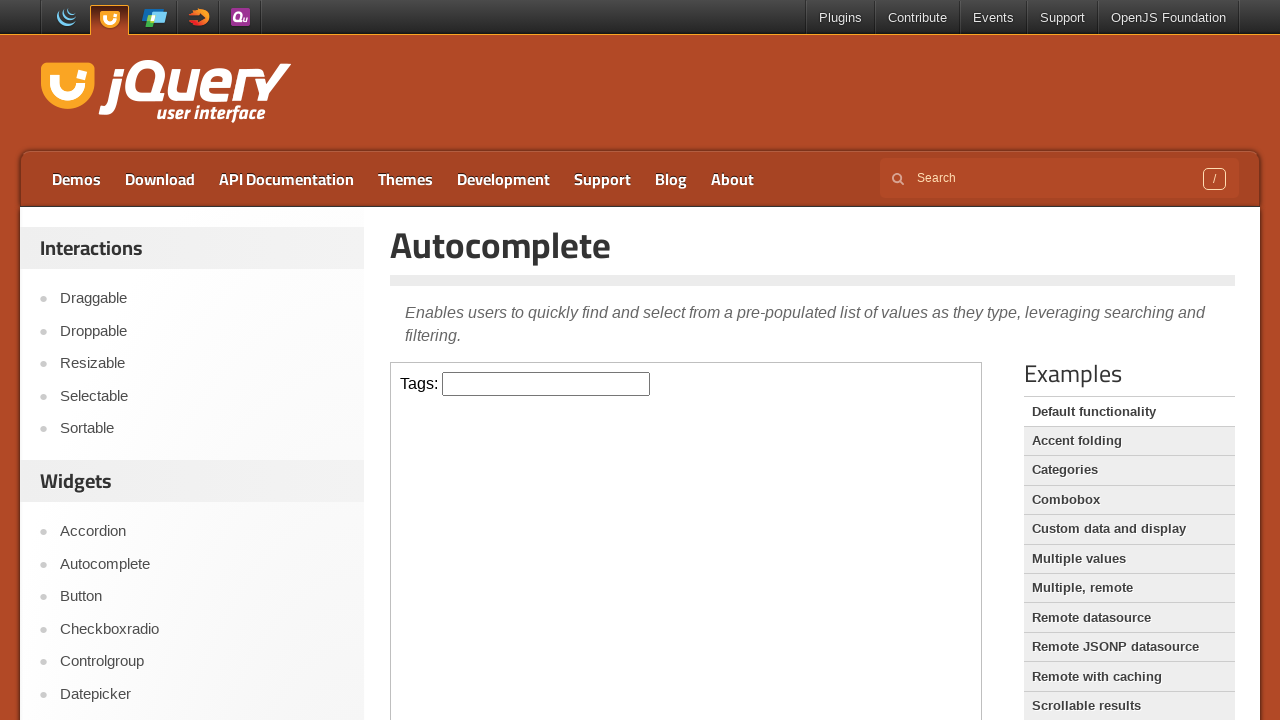

Located the demo iframe
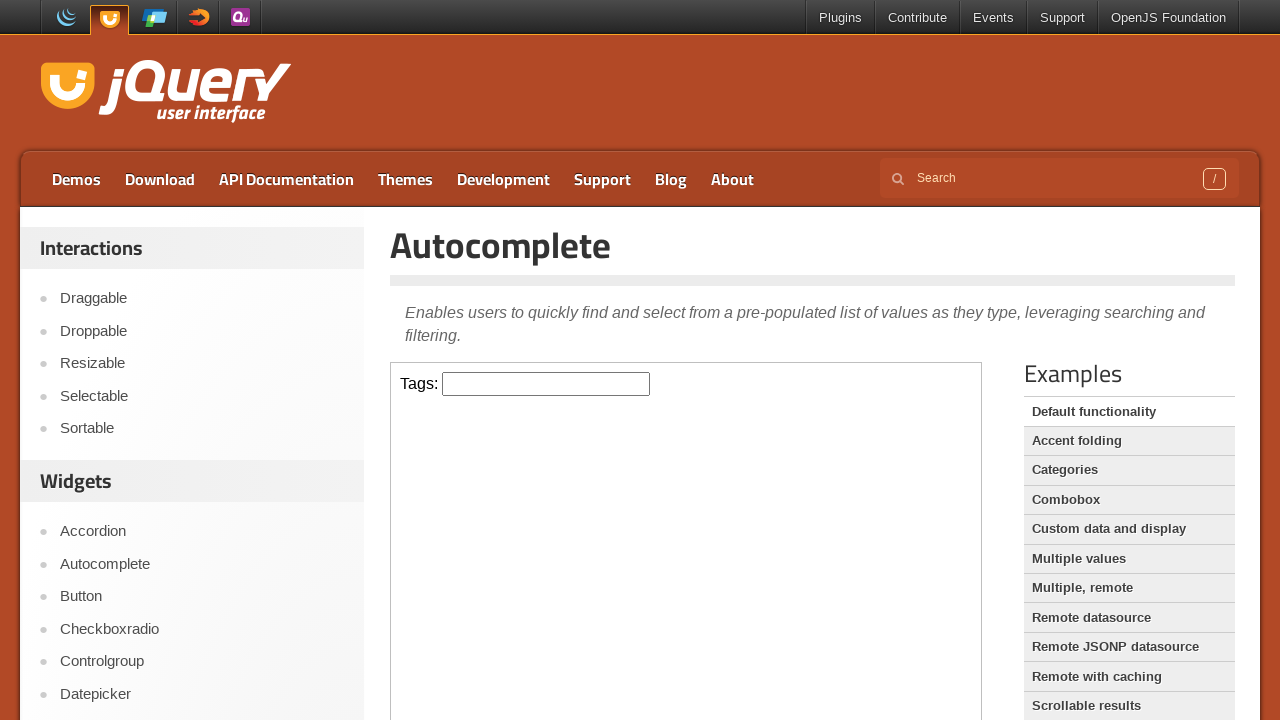

Typed 'a' in the autocomplete input field on iframe.demo-frame >> nth=0 >> internal:control=enter-frame >> #tags
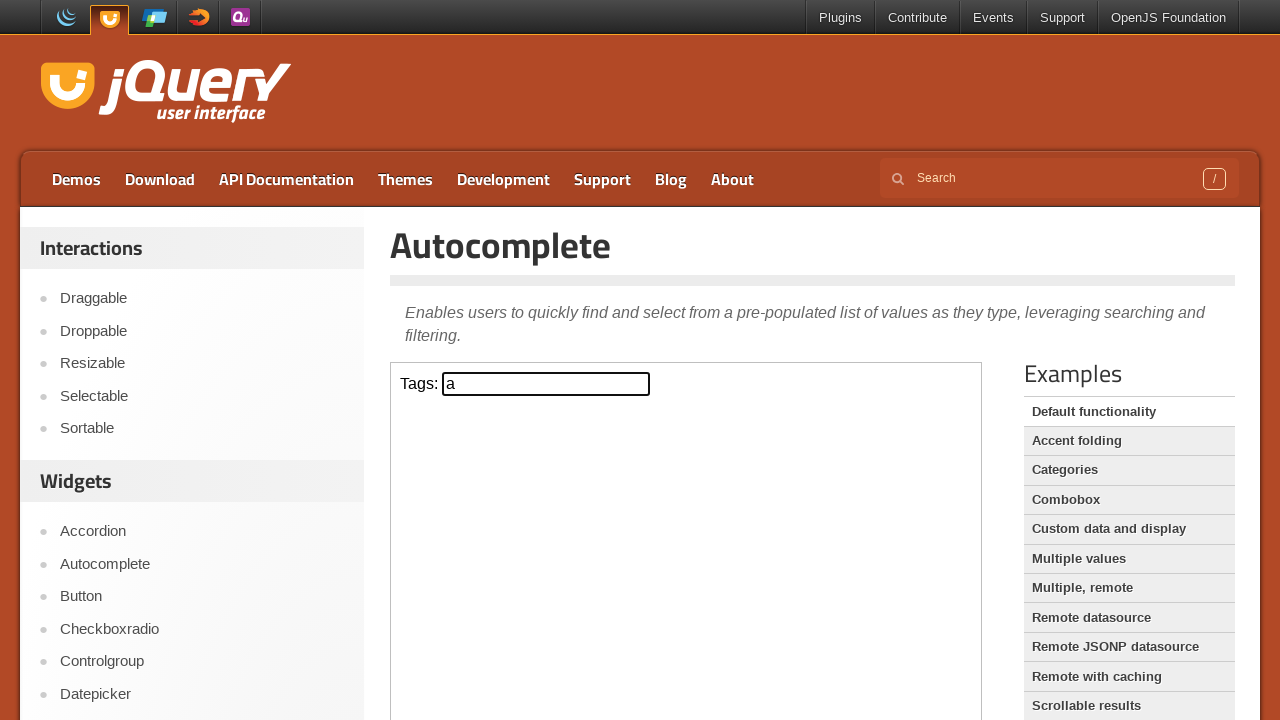

Autocomplete suggestions appeared
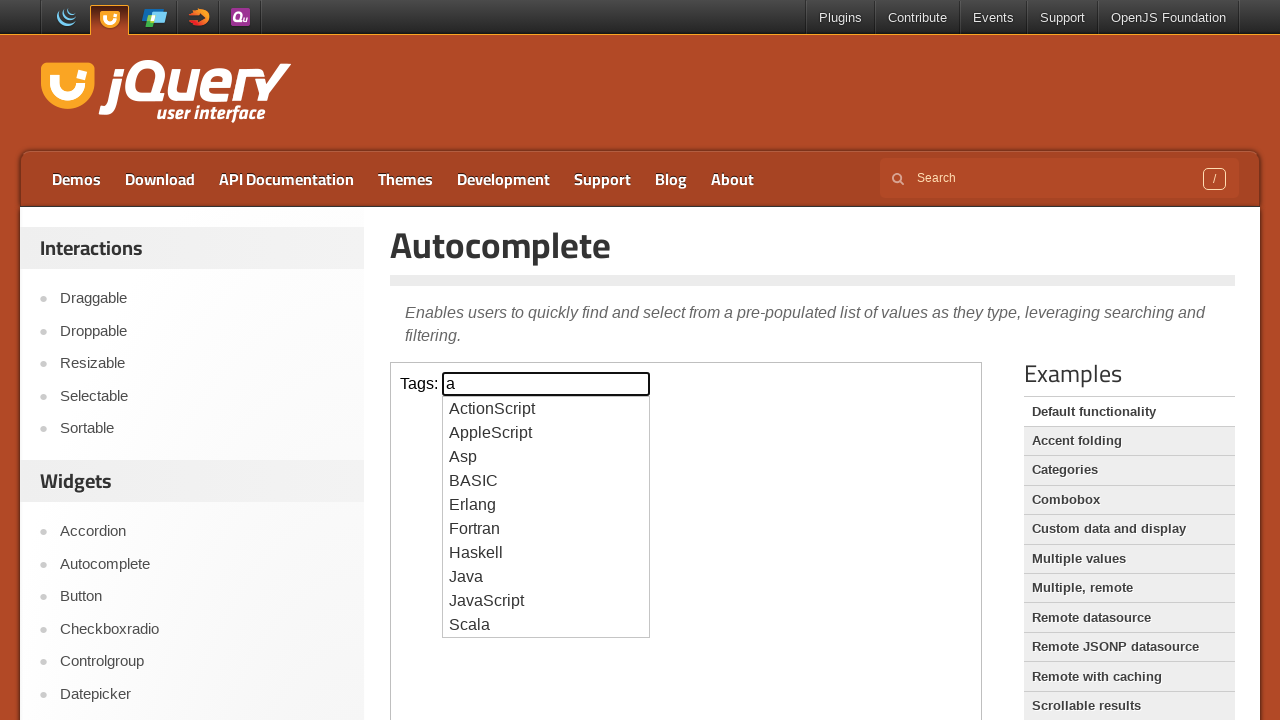

Retrieved 10 autocomplete options
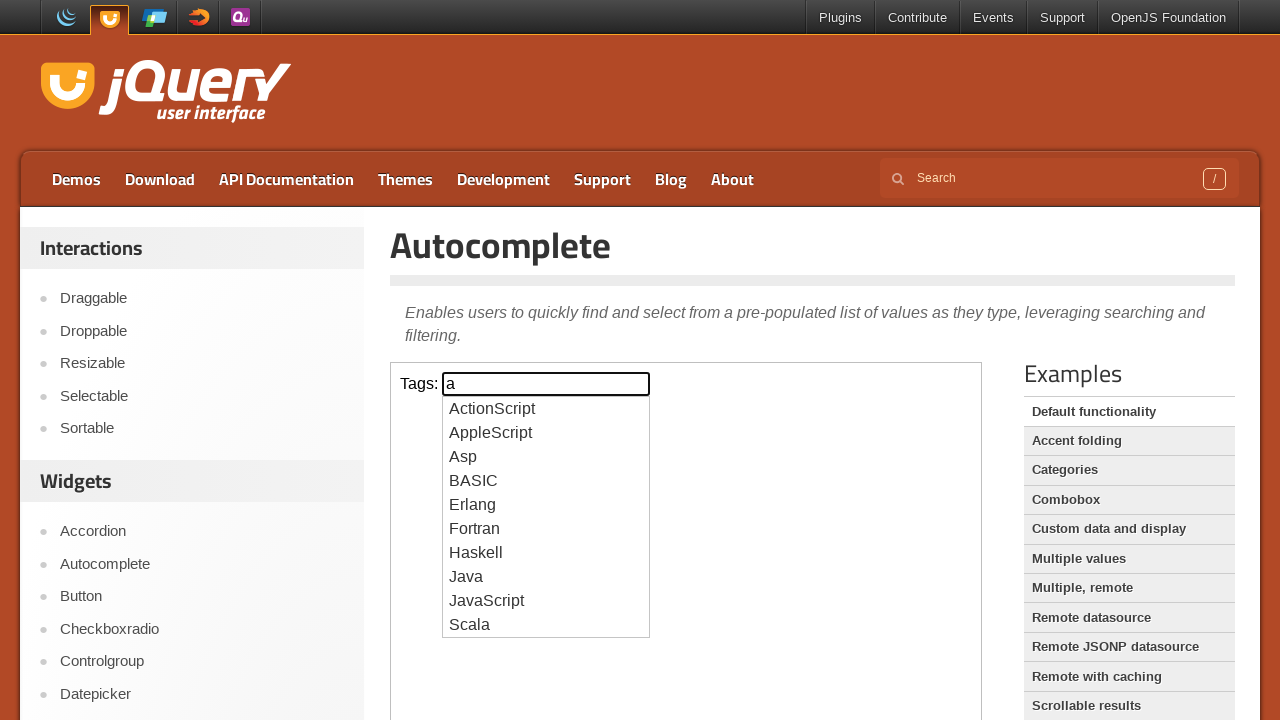

Pressed ArrowDown to navigate to option 1 on iframe.demo-frame >> nth=0 >> internal:control=enter-frame >> #tags
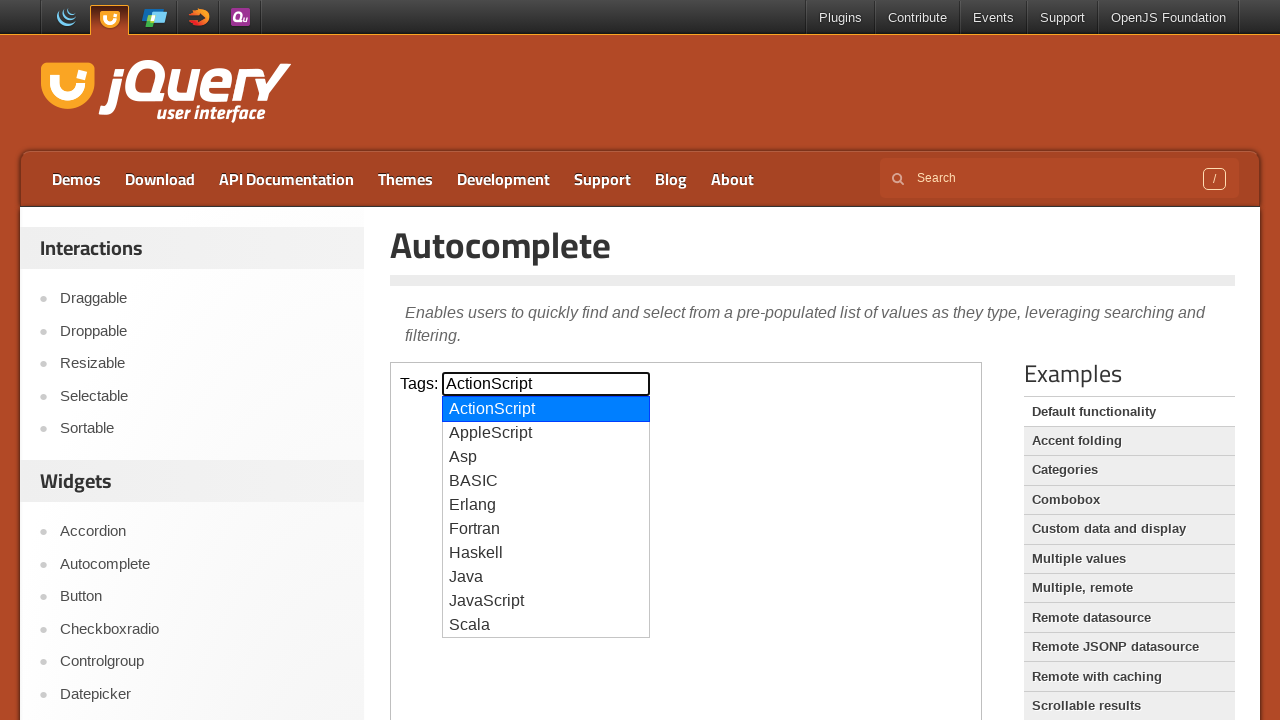

Pressed ArrowDown to navigate to option 2 on iframe.demo-frame >> nth=0 >> internal:control=enter-frame >> #tags
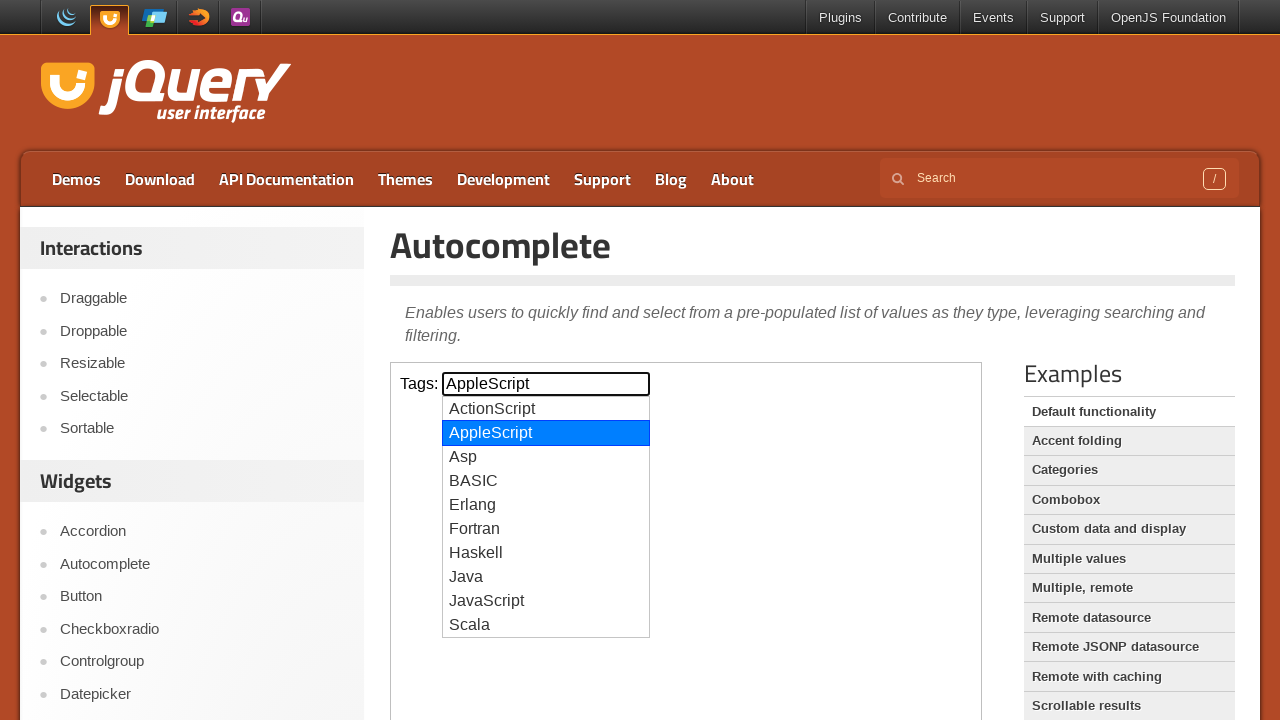

Pressed ArrowDown to navigate to option 3 on iframe.demo-frame >> nth=0 >> internal:control=enter-frame >> #tags
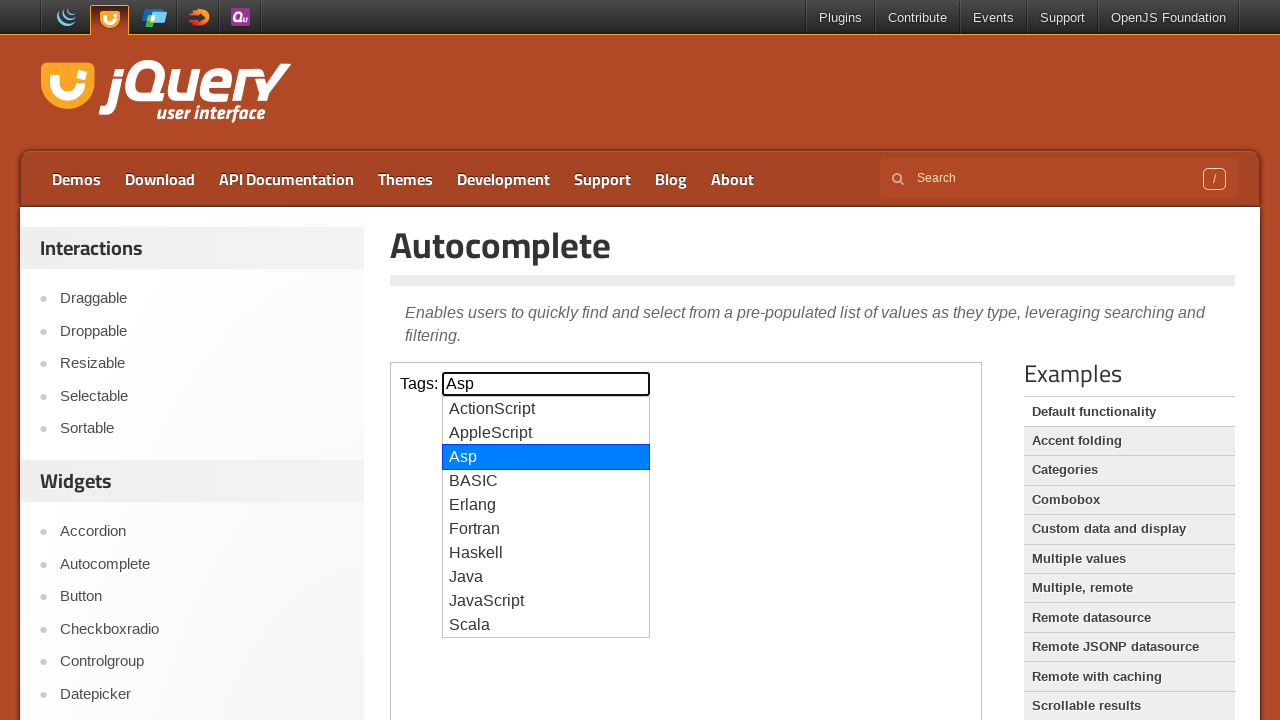

Pressed Enter to select 'Asp' option on iframe.demo-frame >> nth=0 >> internal:control=enter-frame >> #tags
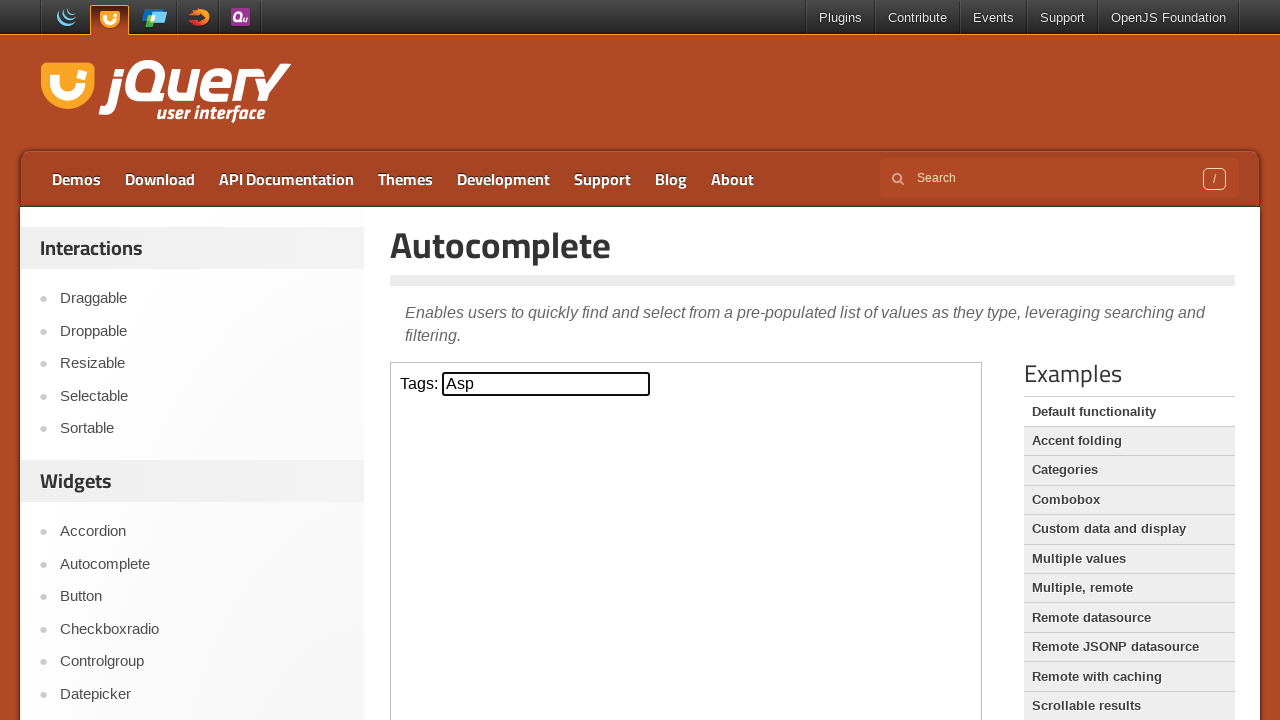

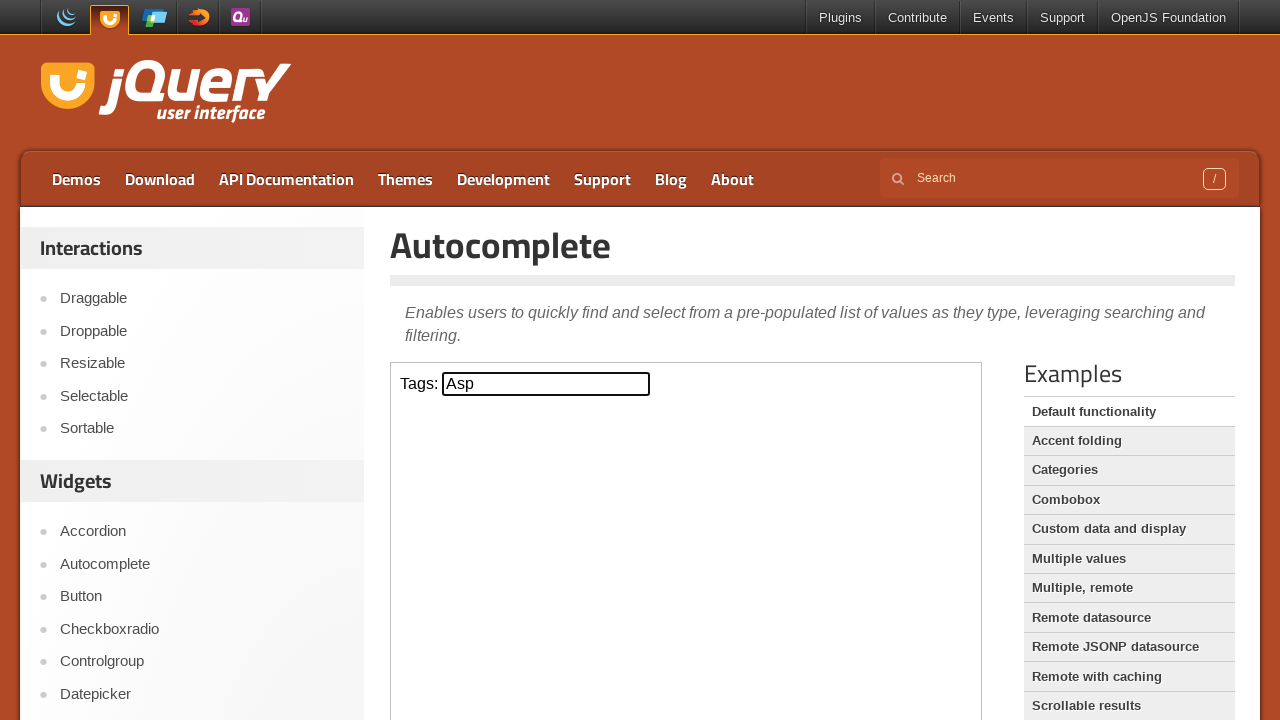